Tests the prompt button by clicking it, entering text in the prompt, and accepting it

Starting URL: https://demoqa.com/alerts/

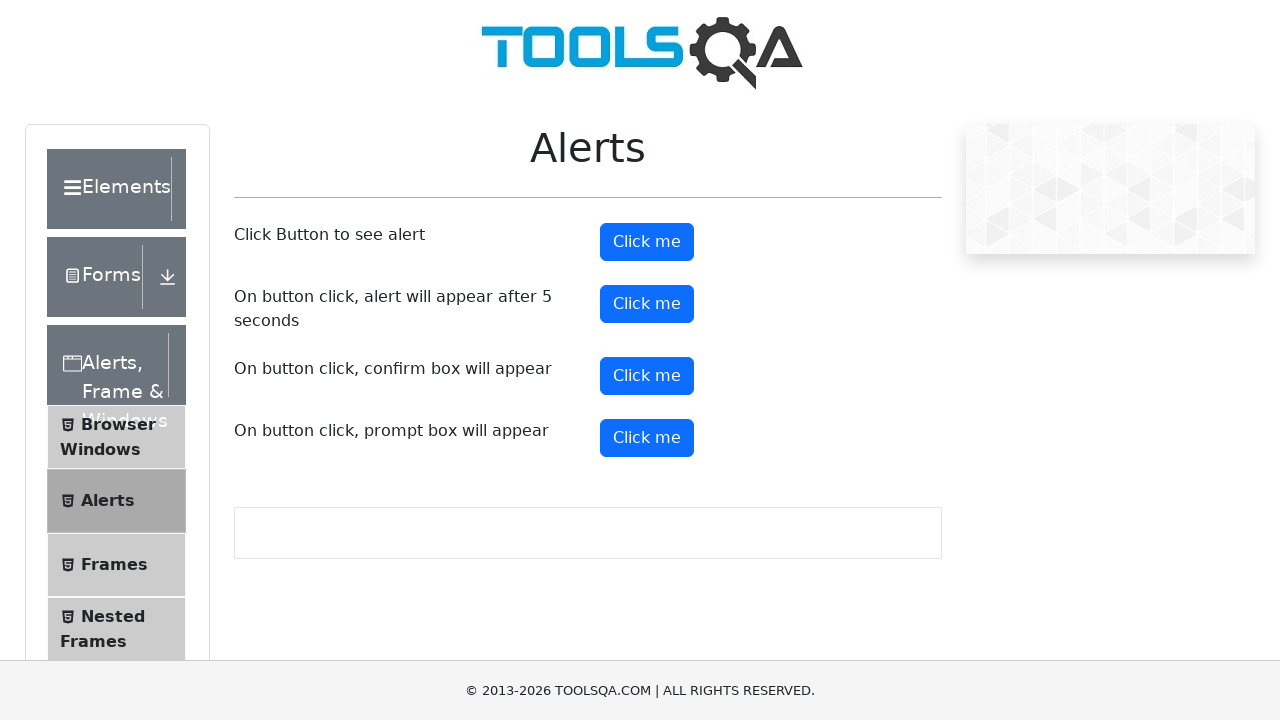

Set up dialog handler to accept prompt with text 'Dipali'
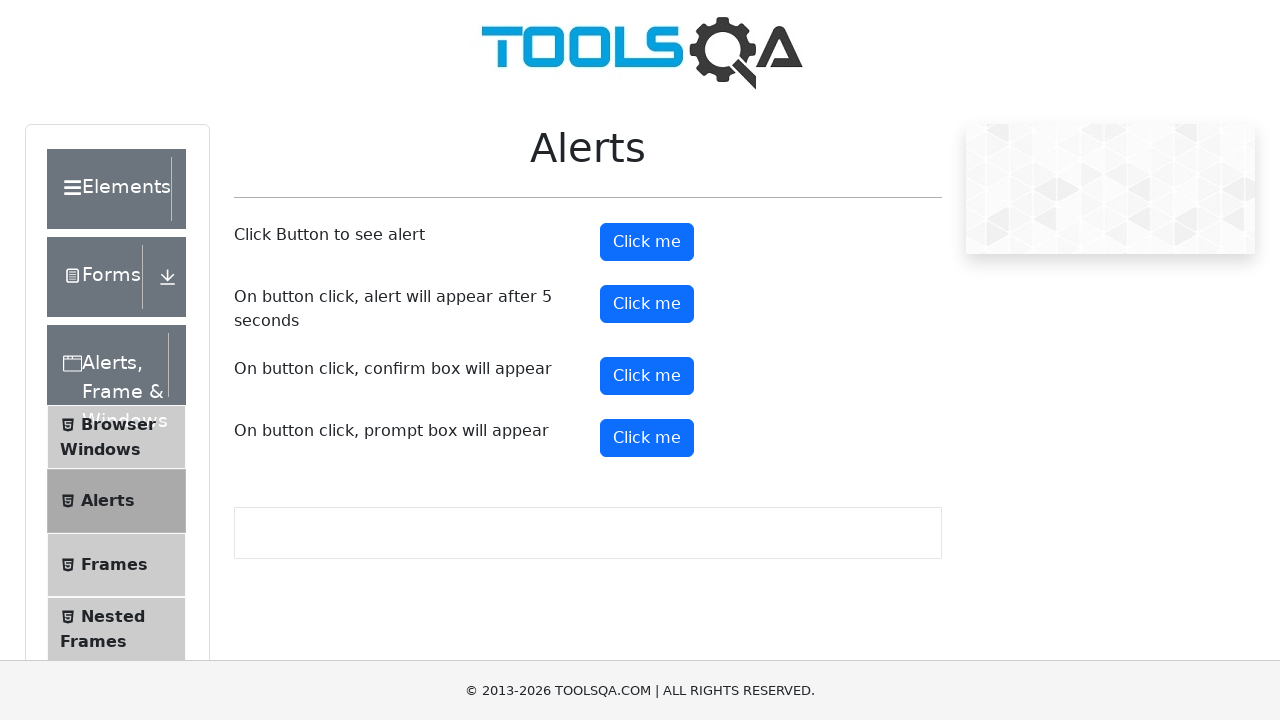

Clicked the prompt button to trigger alert dialog at (647, 438) on #promtButton
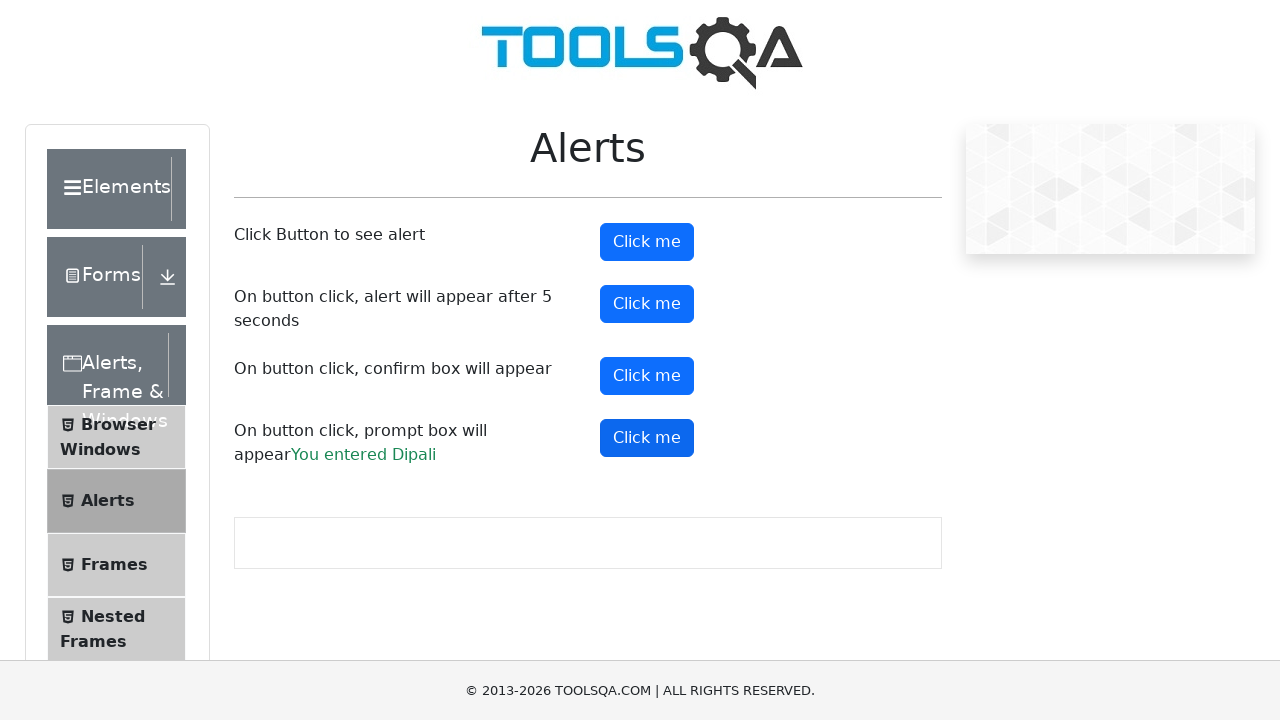

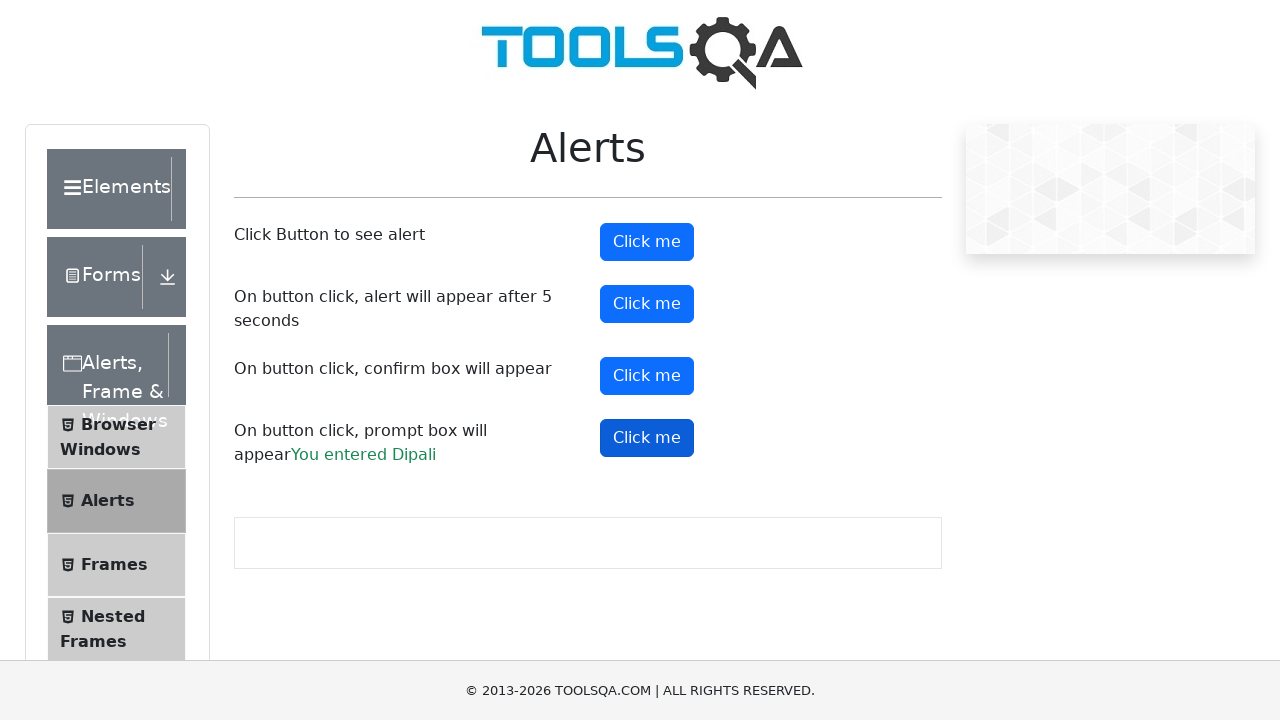